Tests alert handling by entering a name, triggering an alert, and accepting it

Starting URL: https://rahulshettyacademy.com/AutomationPractice/

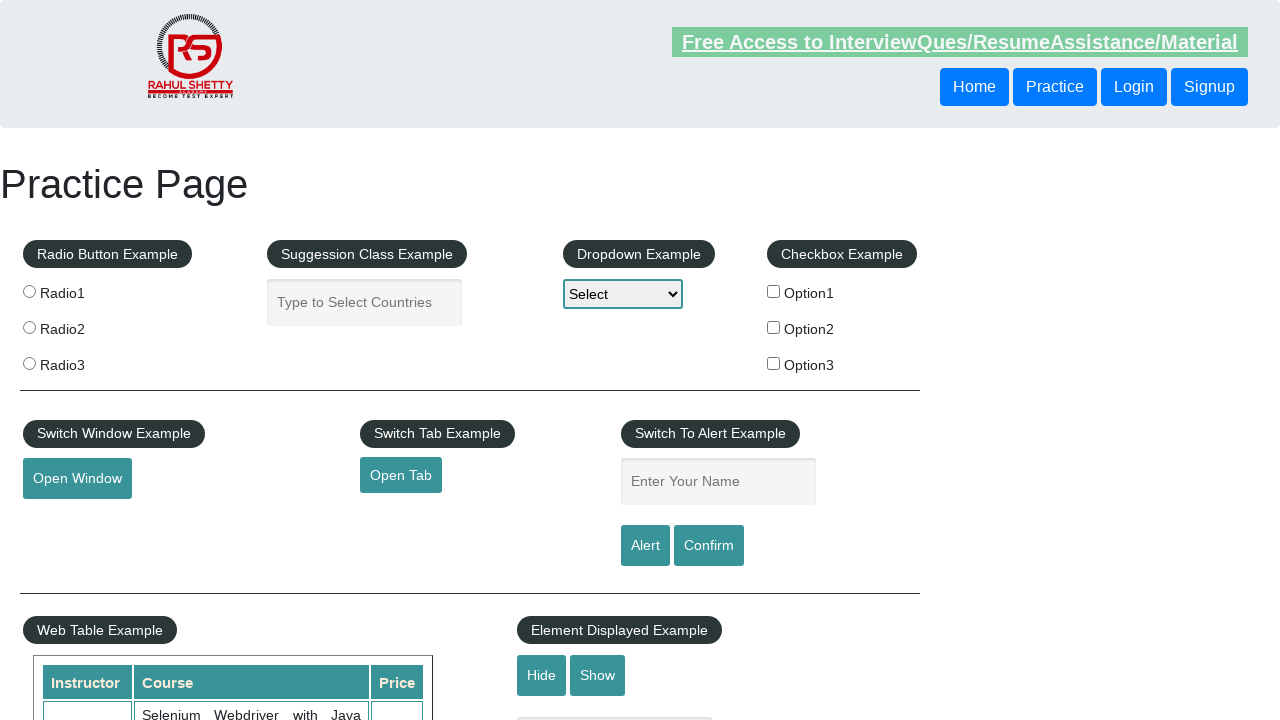

Filled name field with 'Maria' on #name
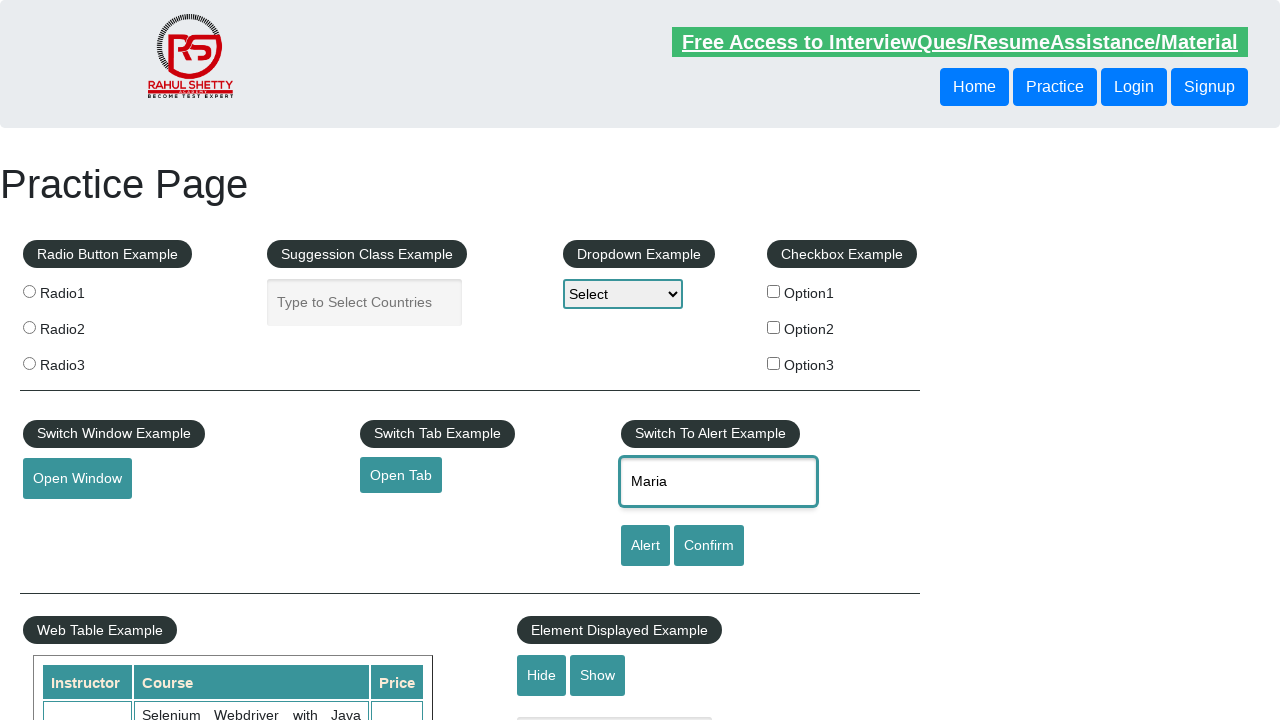

Set up dialog handler to accept alerts
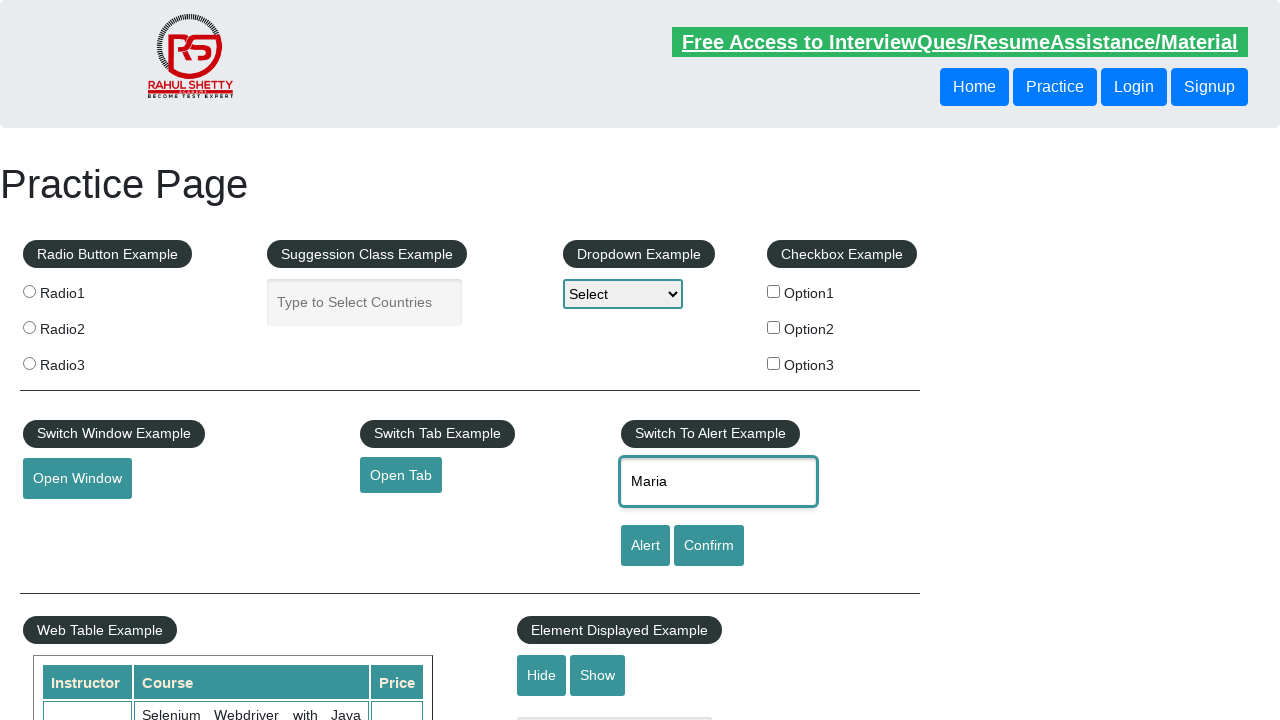

Clicked alert button to trigger alert at (645, 546) on #alertbtn
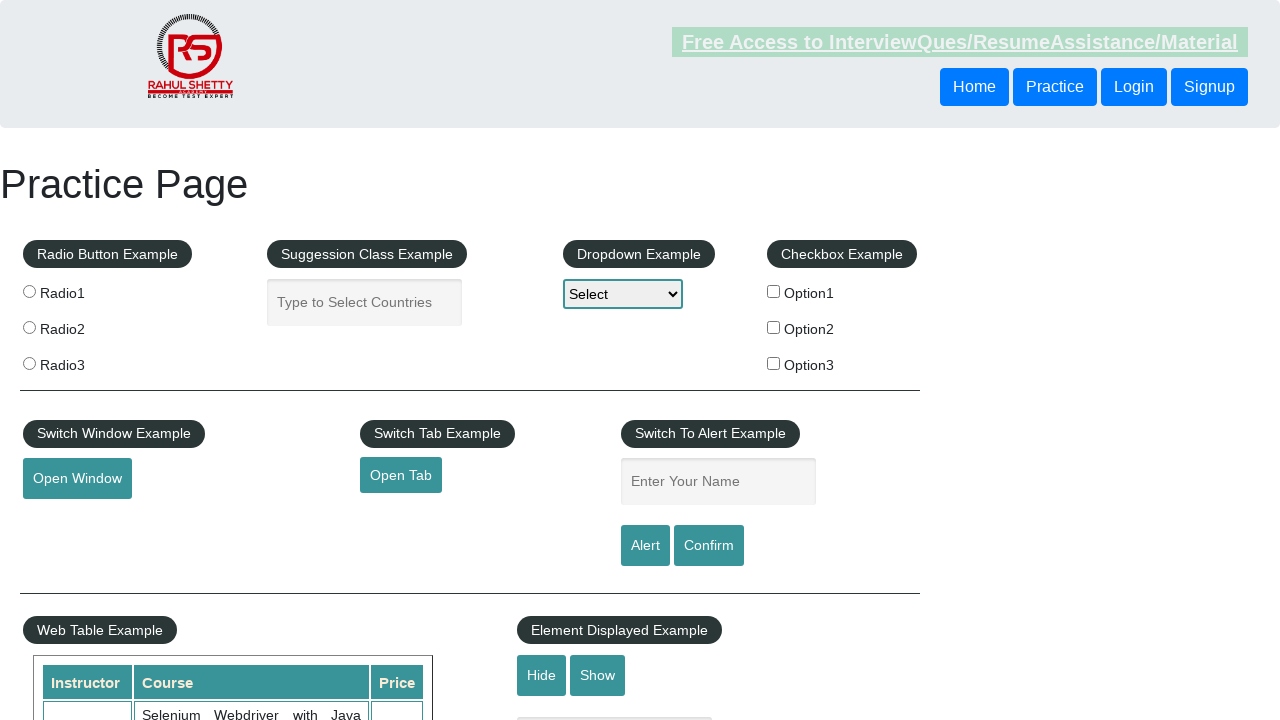

Waited 500ms for alert to be processed
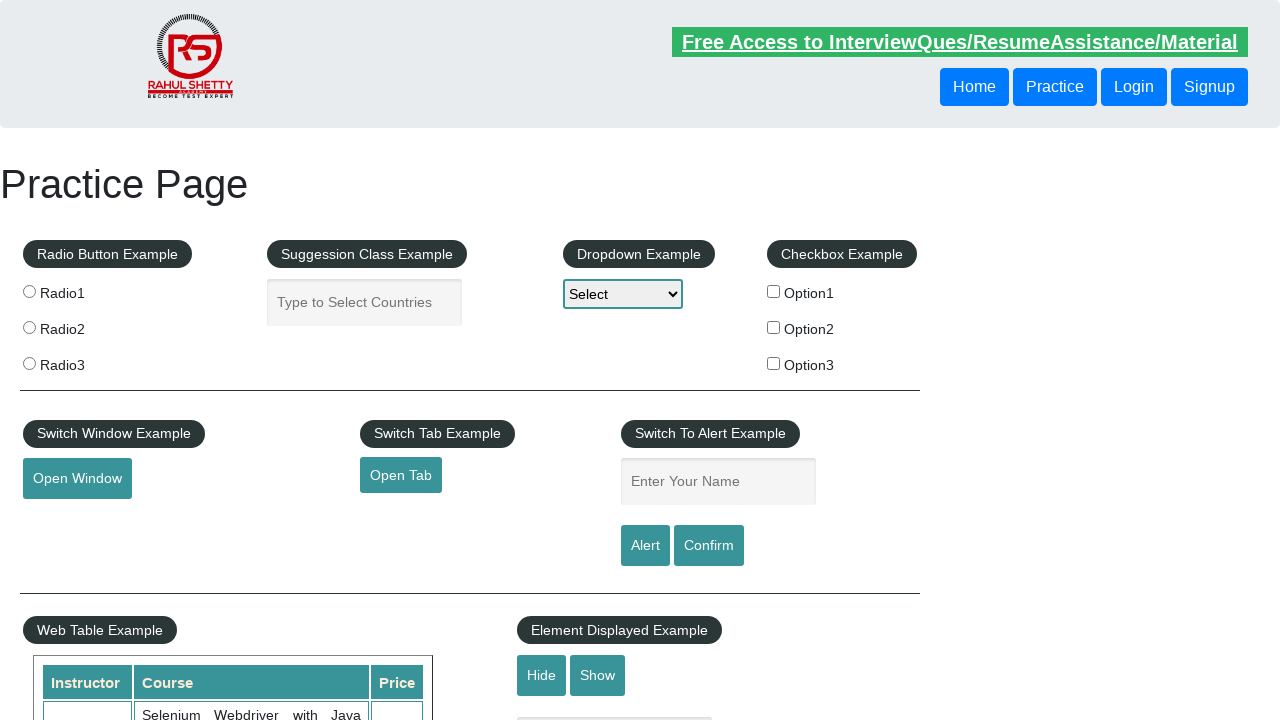

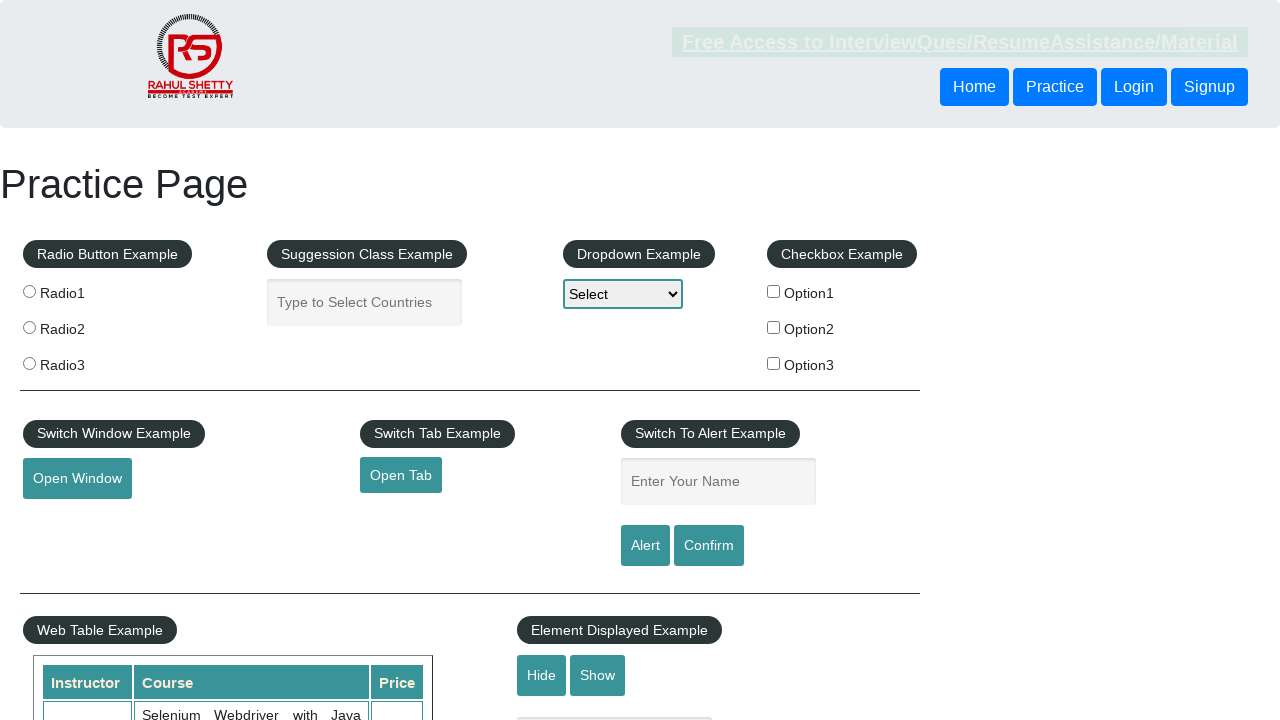